Tests dropdown and checkbox functionality on a flight booking form by selecting senior citizen discount and increasing adult passenger count to 6

Starting URL: https://rahulshettyacademy.com/dropdownsPractise/

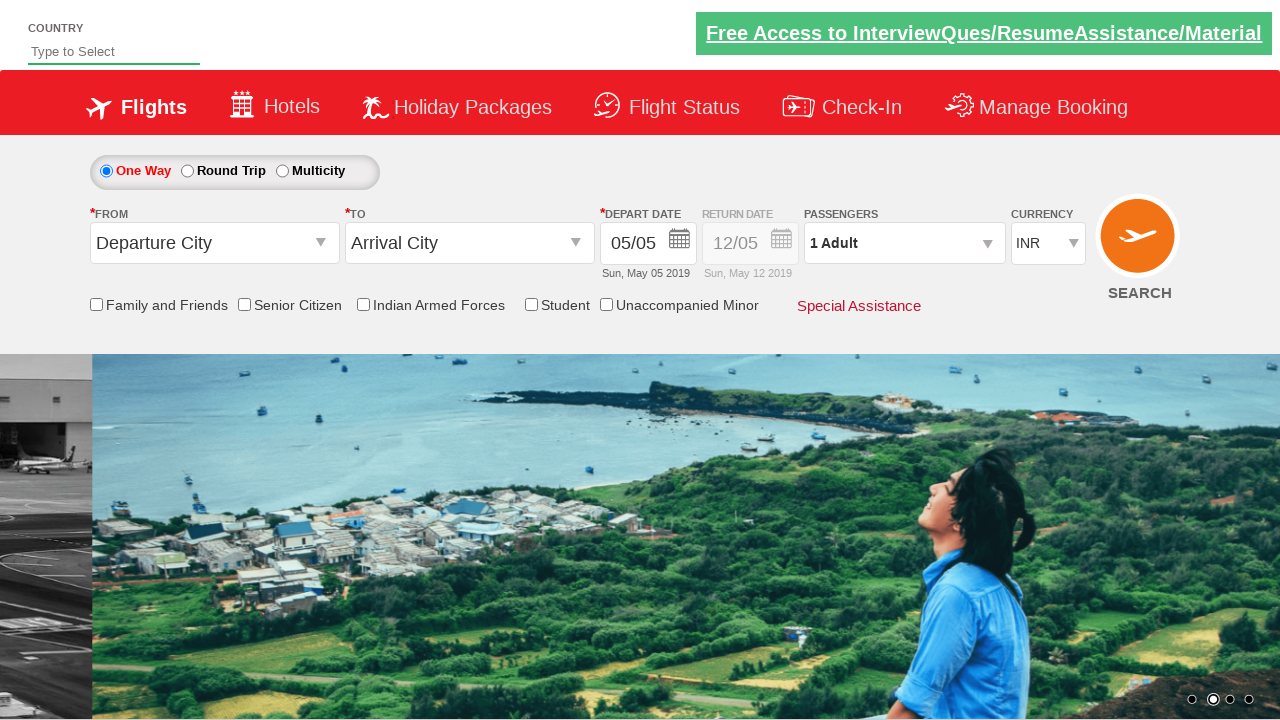

Verified senior citizen discount checkbox is unchecked initially
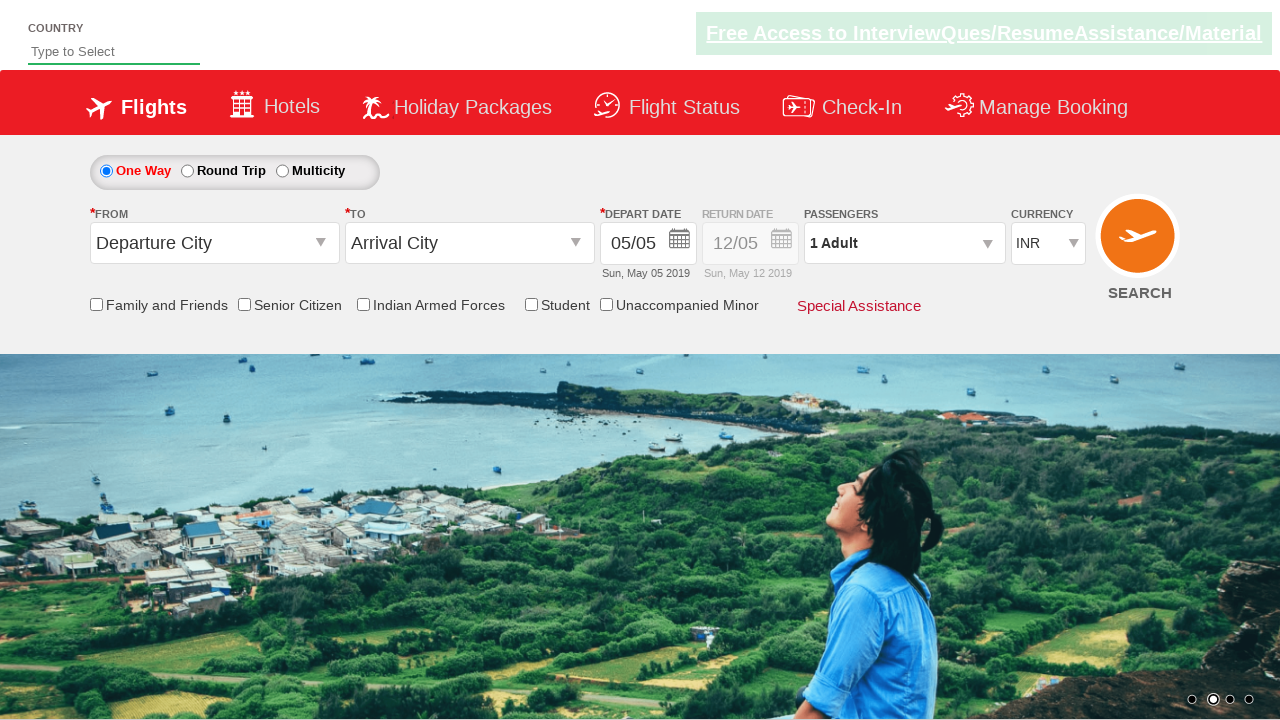

Clicked senior citizen discount checkbox at (244, 304) on input[id*='SeniorCitizenDiscount']
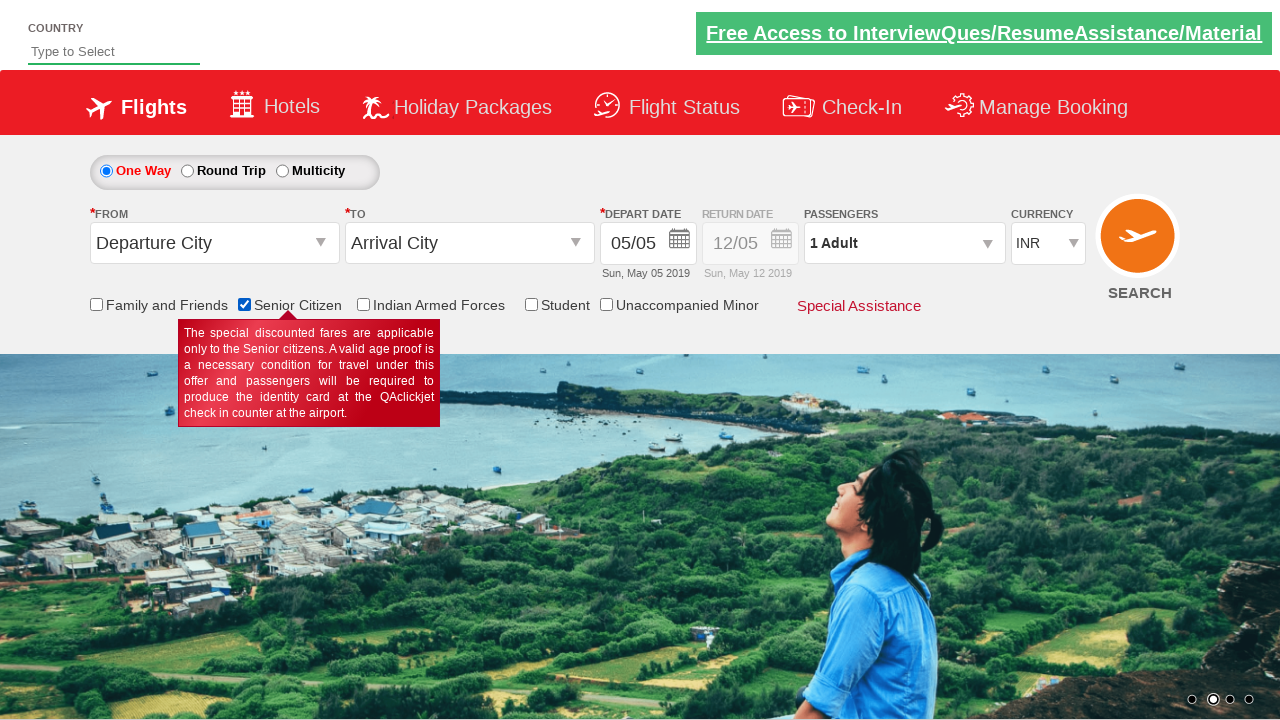

Verified senior citizen discount checkbox is now checked
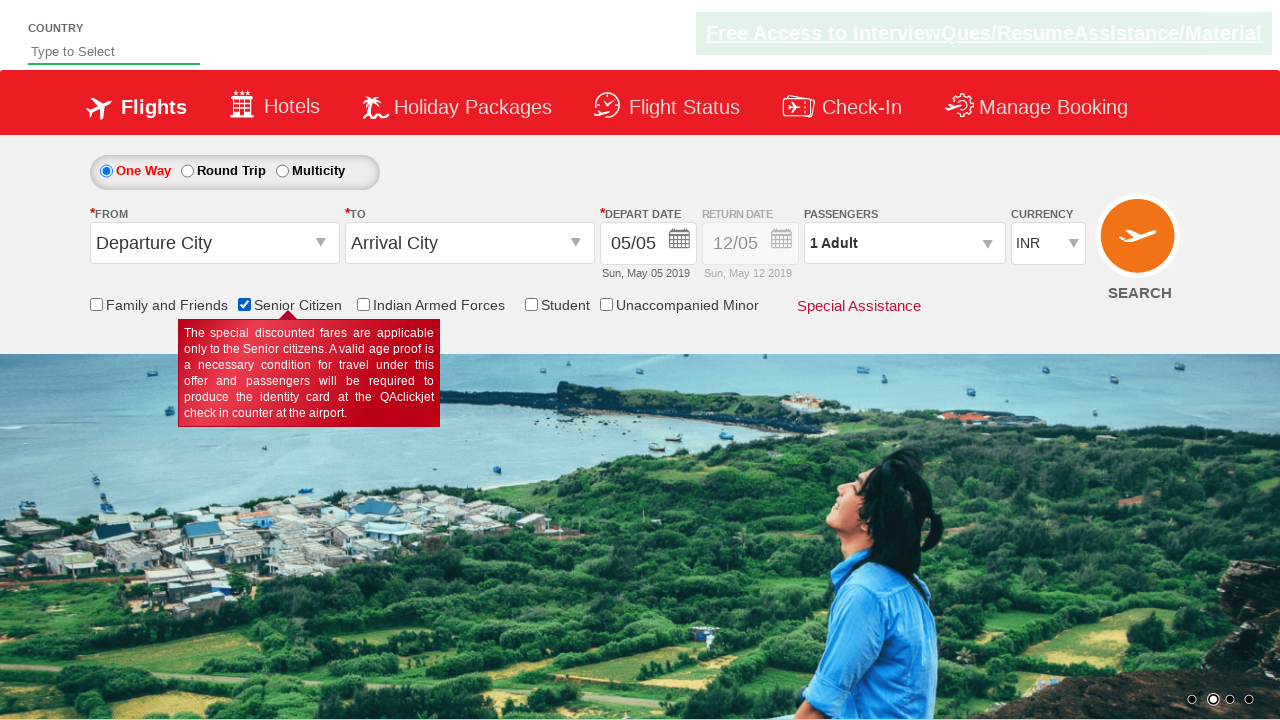

Clicked on passenger info dropdown at (904, 243) on #divpaxinfo
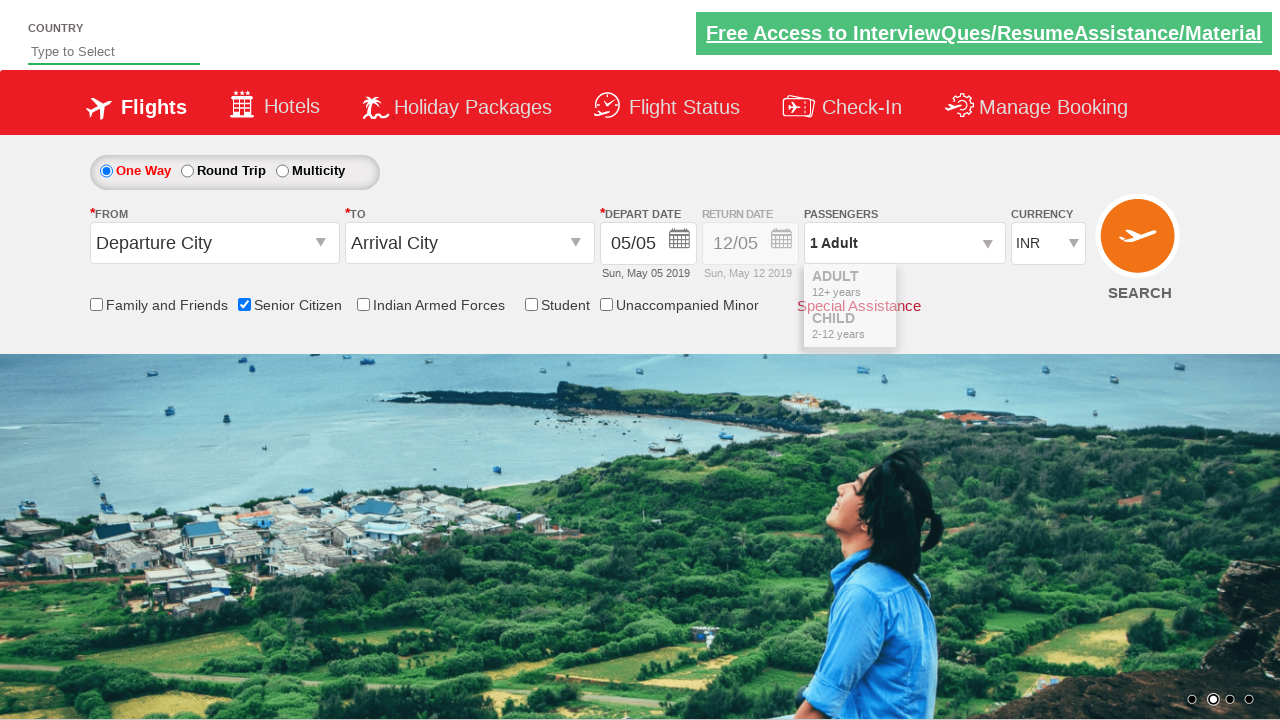

Waited for dropdown to be fully visible
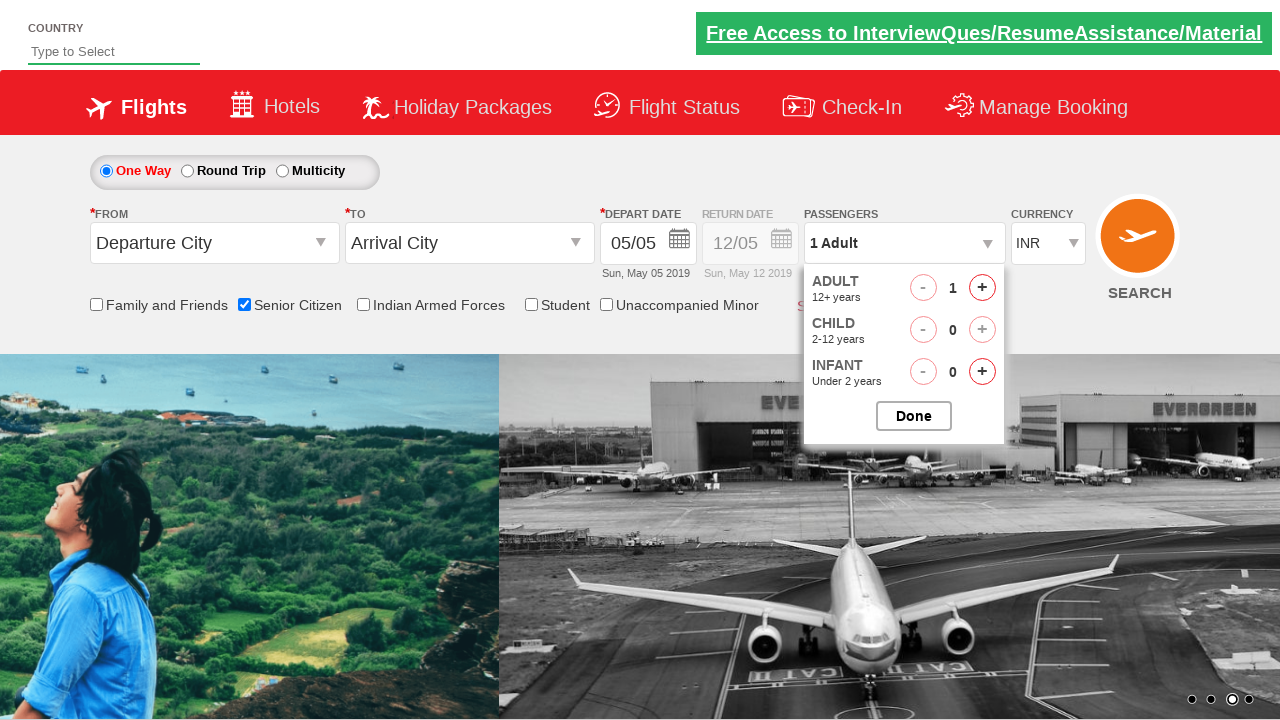

Clicked 'Add Adult' button (iteration 1/5) at (982, 288) on #hrefIncAdt
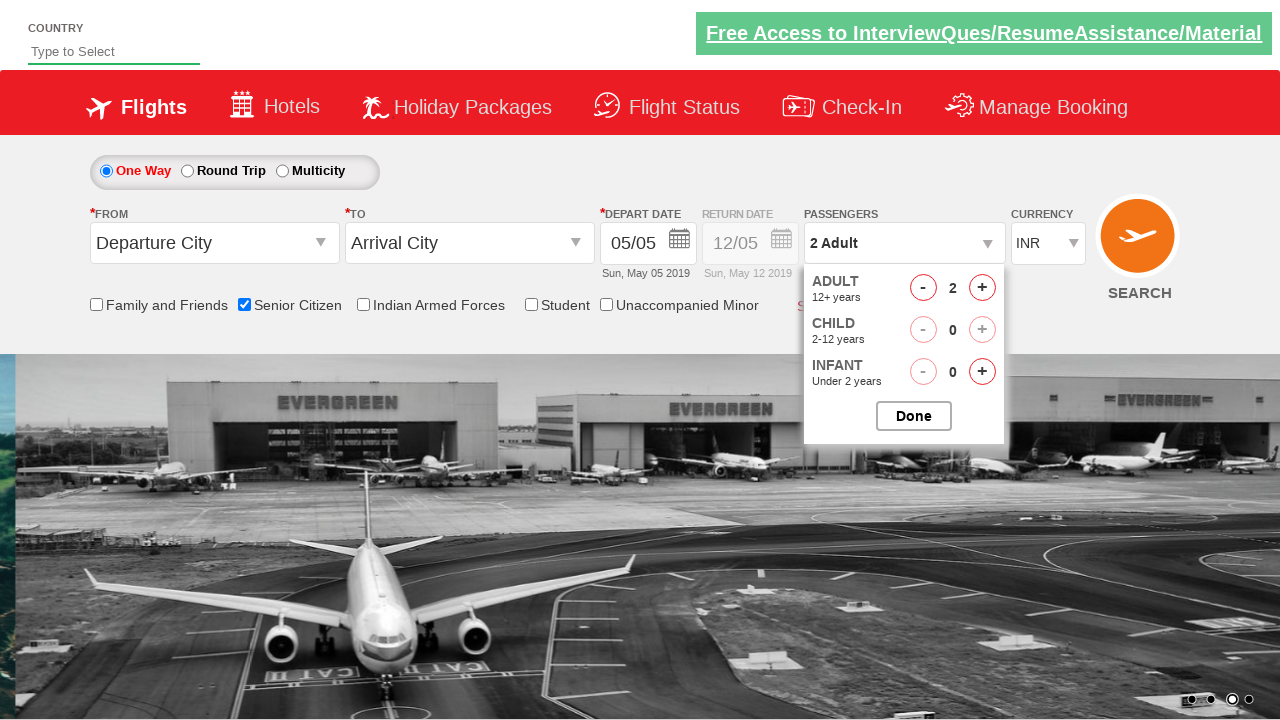

Clicked 'Add Adult' button (iteration 2/5) at (982, 288) on #hrefIncAdt
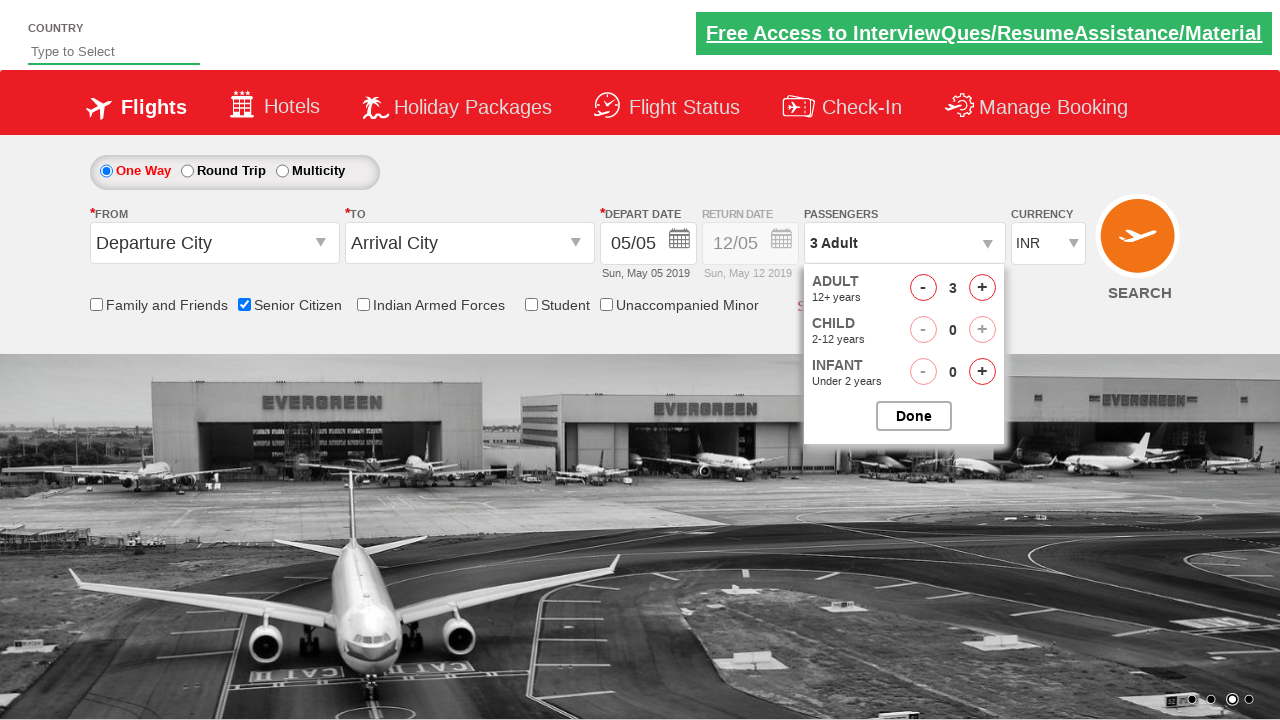

Clicked 'Add Adult' button (iteration 3/5) at (982, 288) on #hrefIncAdt
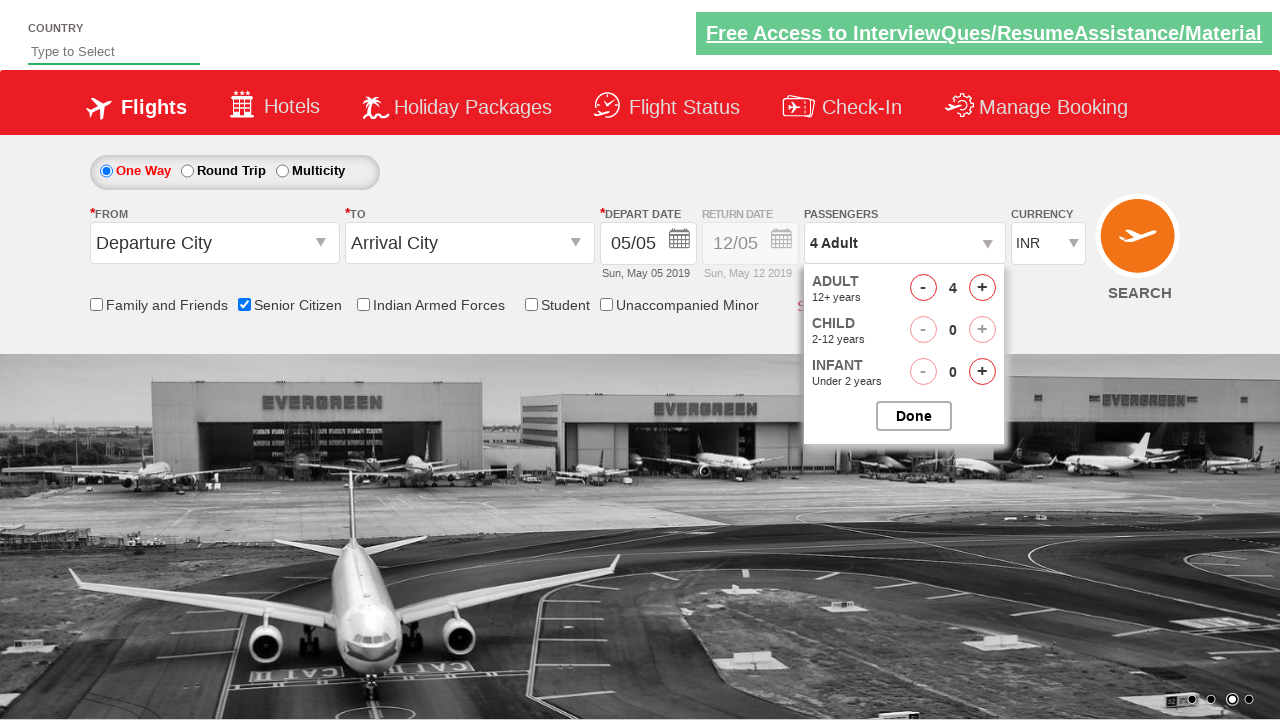

Clicked 'Add Adult' button (iteration 4/5) at (982, 288) on #hrefIncAdt
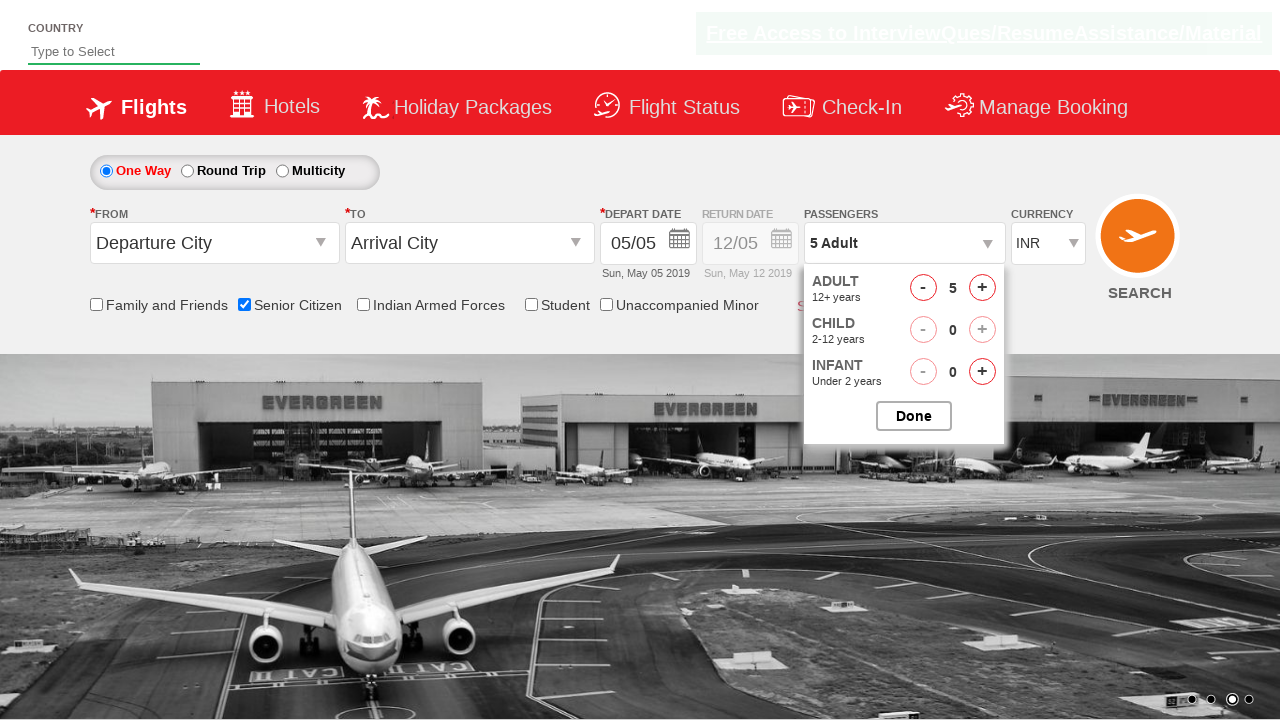

Clicked 'Add Adult' button (iteration 5/5) at (982, 288) on #hrefIncAdt
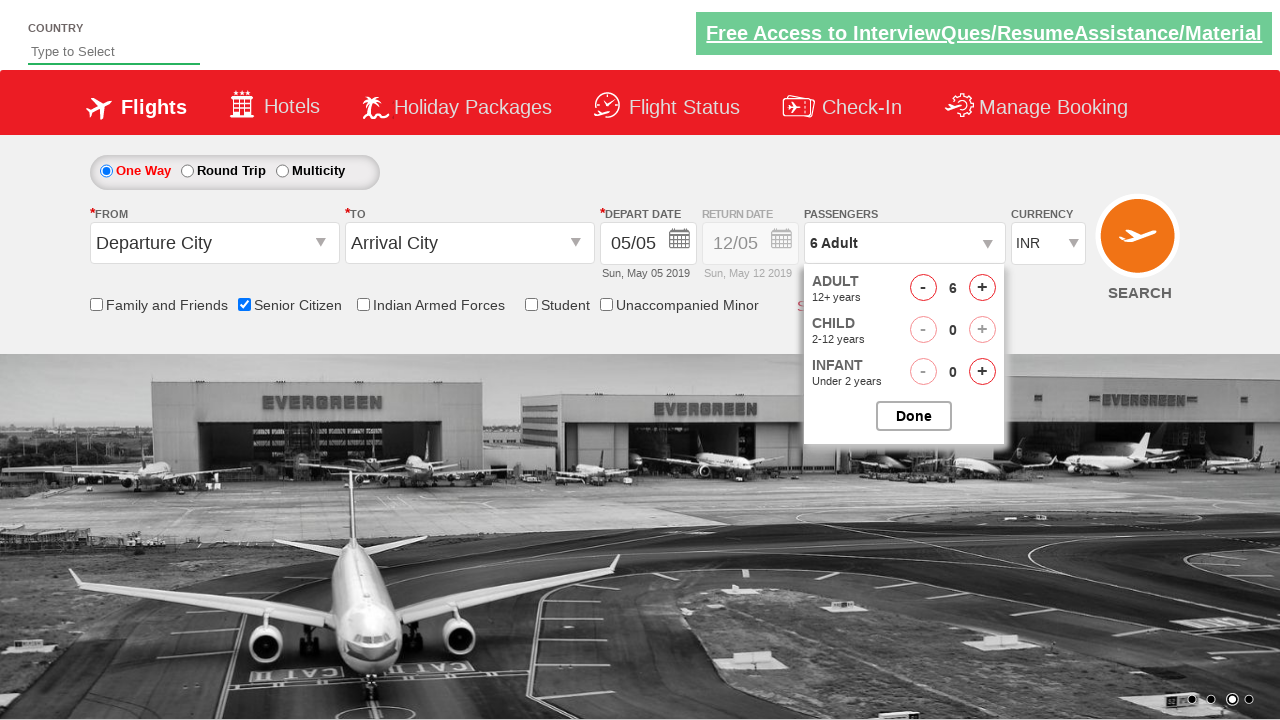

Closed the passenger selection dropdown at (914, 416) on #btnclosepaxoption
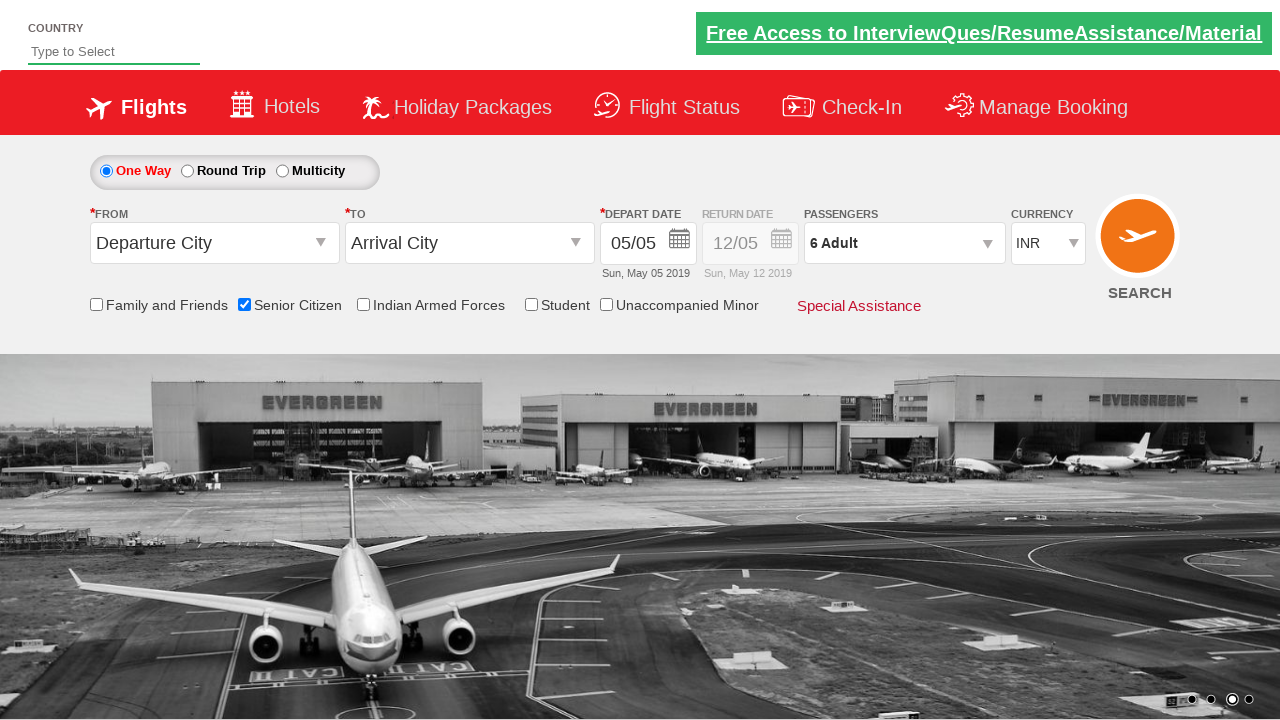

Verified passenger count displays '6 Adult'
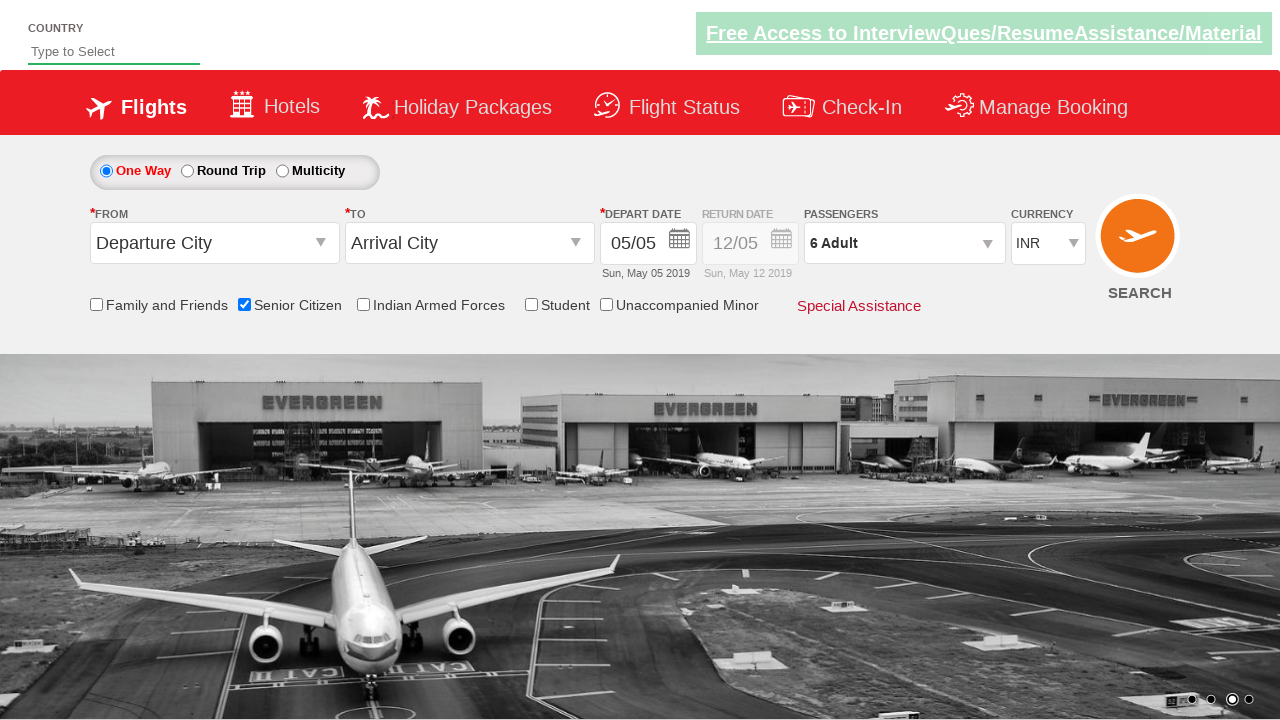

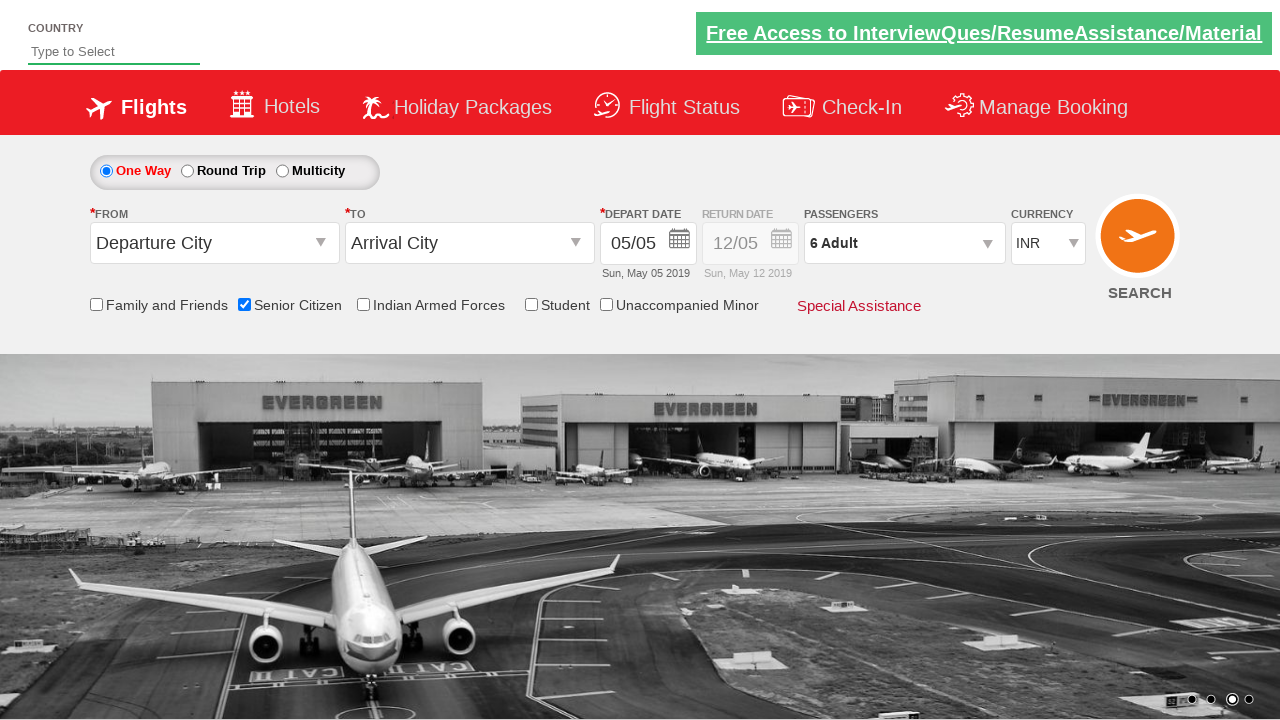